Tests navigation on PostMarket.am website by clicking on elements to navigate through the site

Starting URL: https://www.postmarket.am/

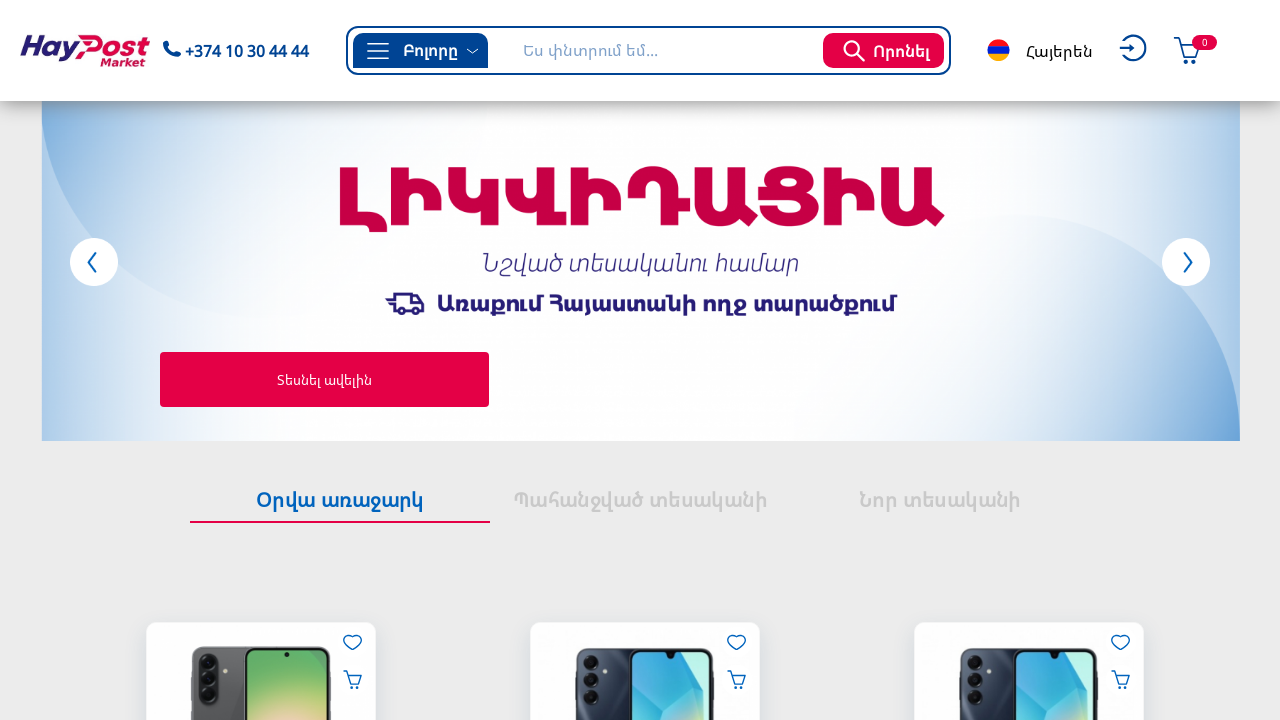

Clicked on first element in PostMarket.am site at (1029, 360) on xpath=//*[@id='full-width-tabpanel-0']/div/div/div/div/div[3]/div/div/div[1]/a/d
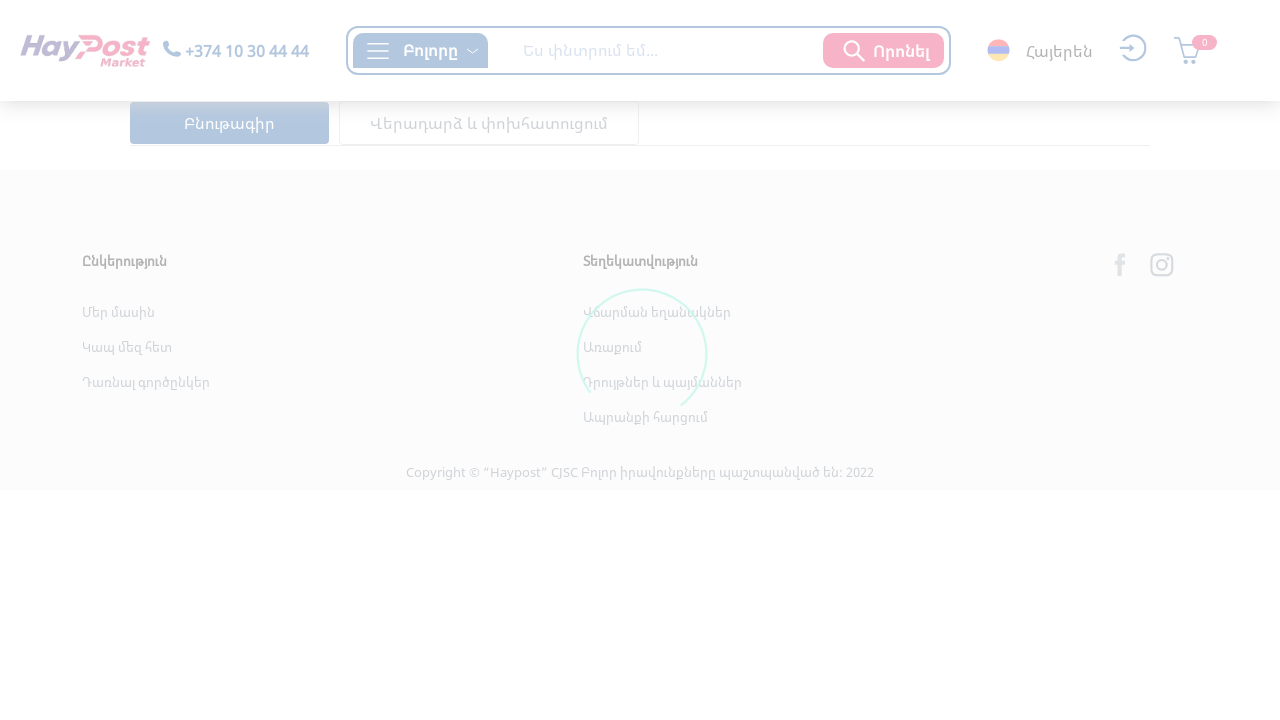

Waited for page to load (networkidle)
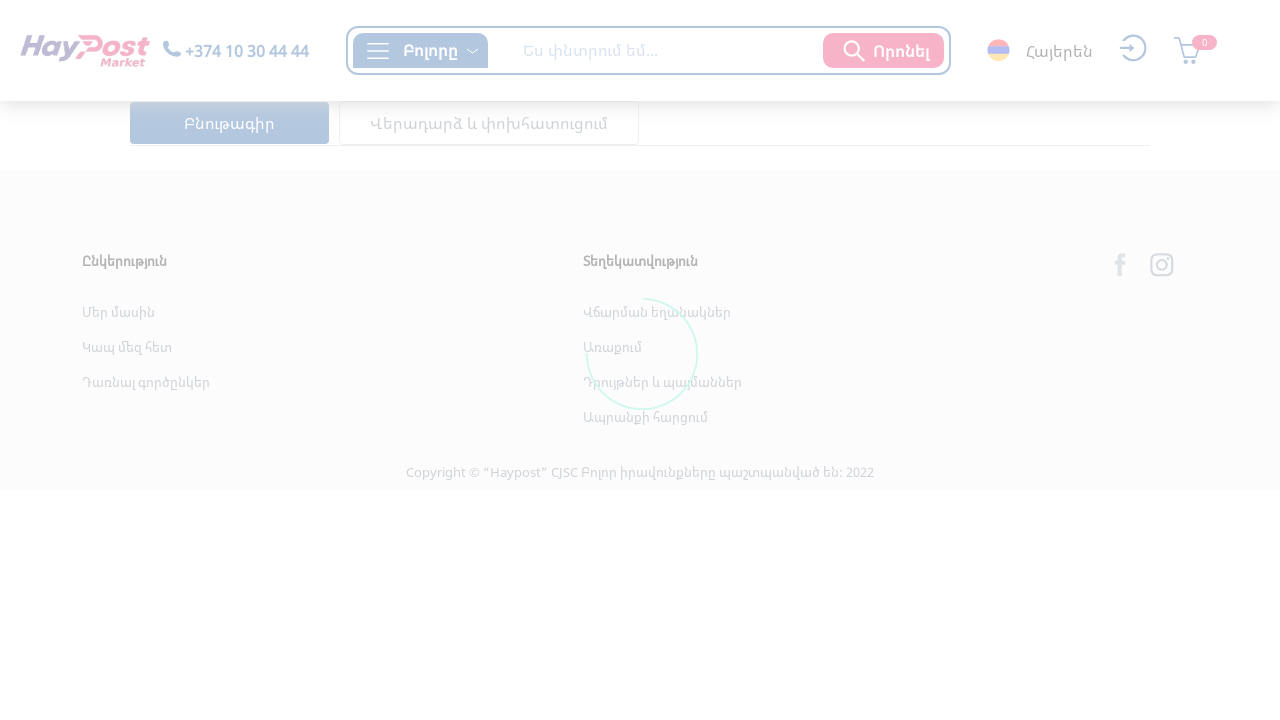

Clicked on second button to navigate through site at (827, 652) on xpath=//*[@id='root']/div/div[2]/div[2]/div[3]/button
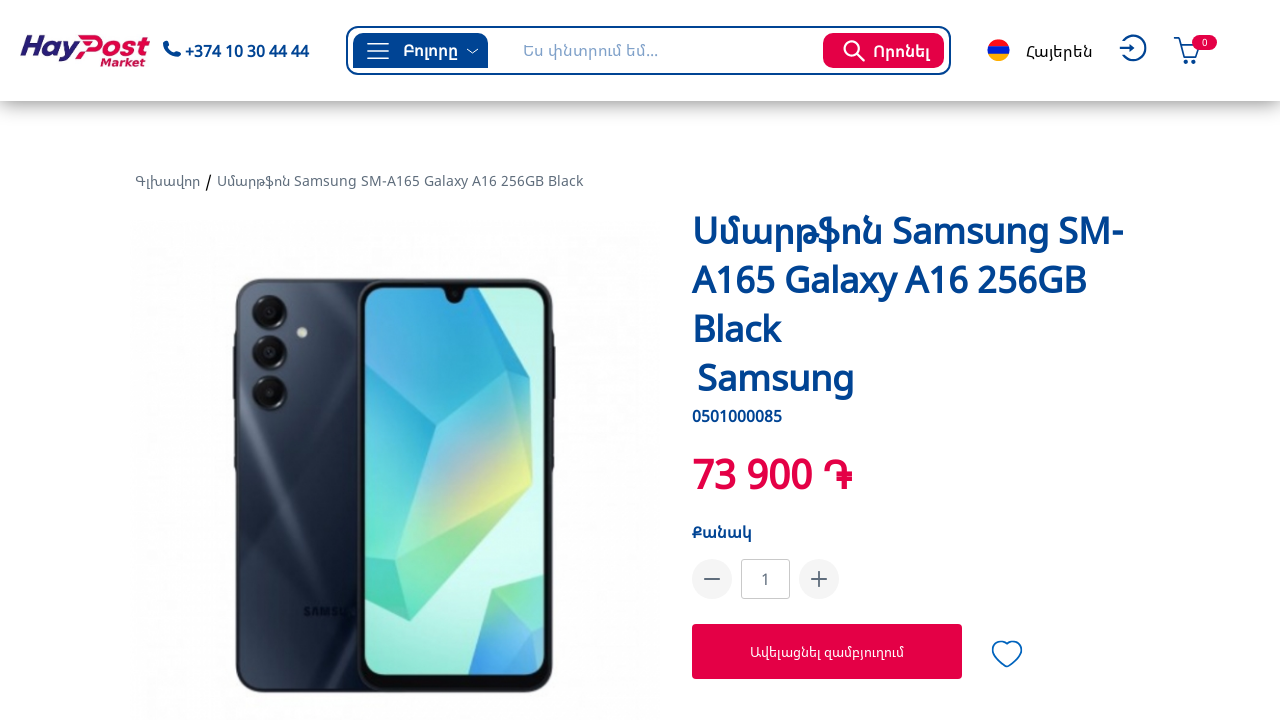

Waited for navigation action to complete (networkidle)
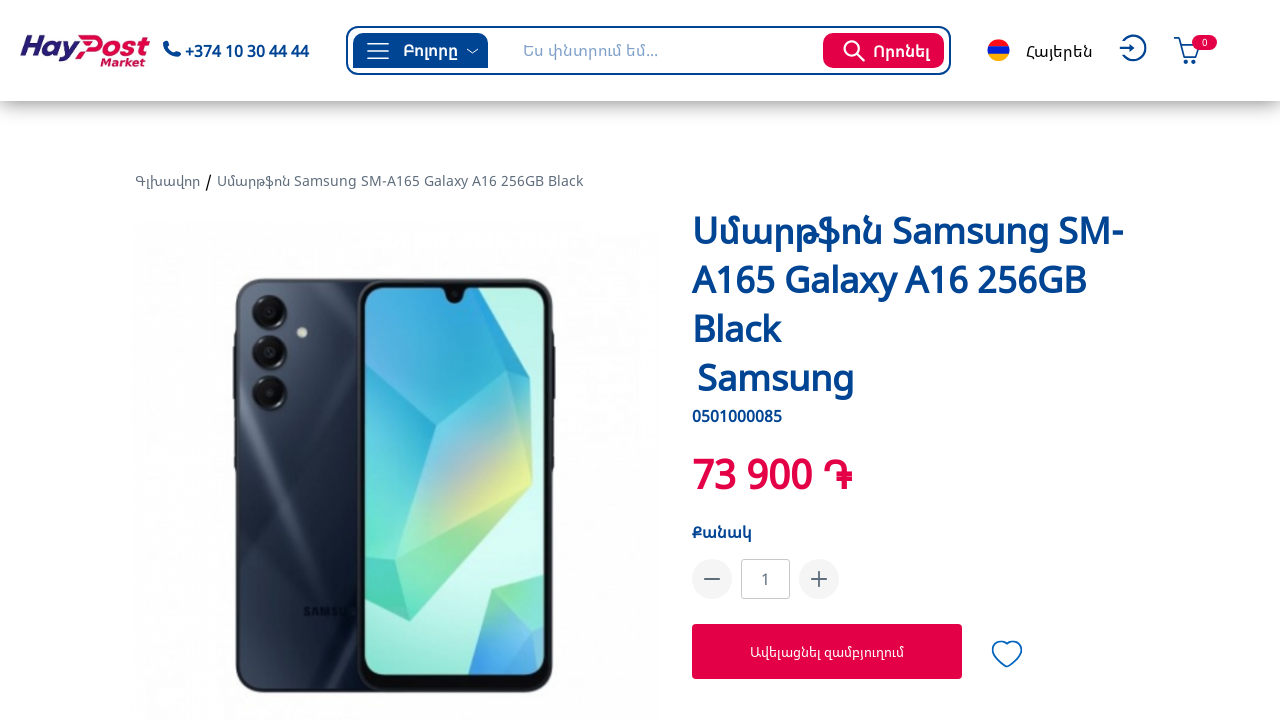

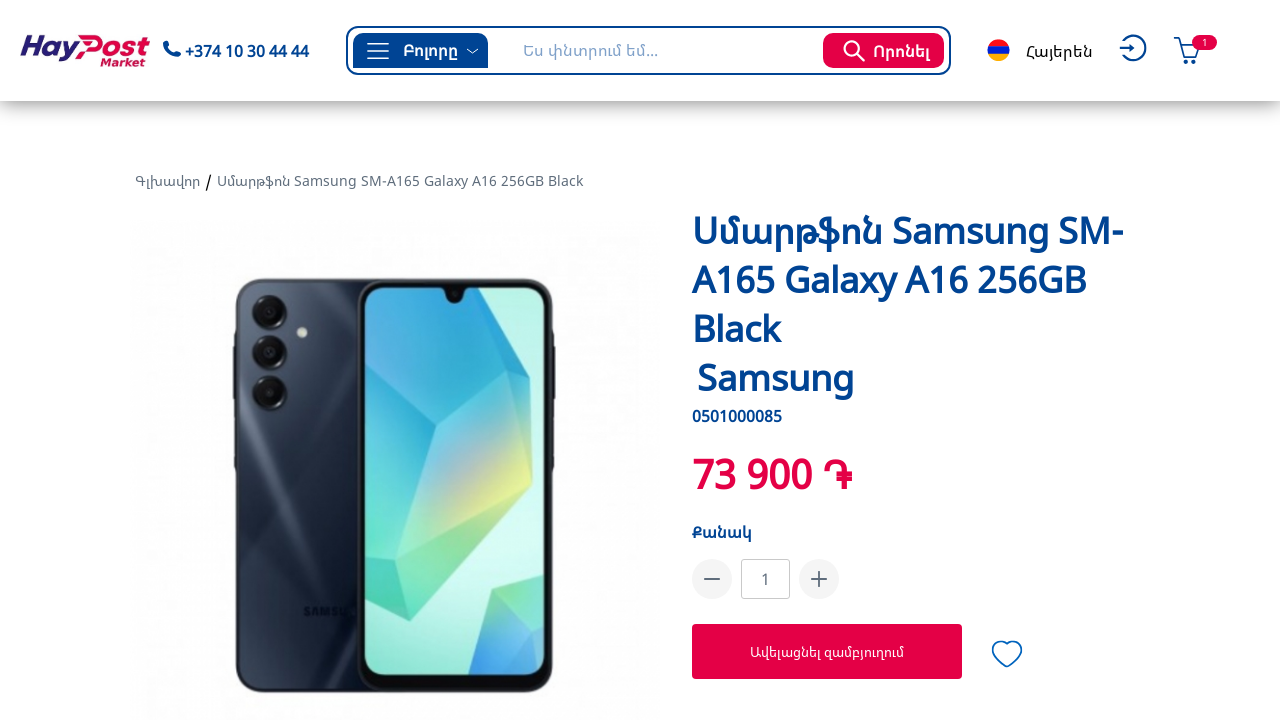